Tests a registration form by filling in personal details (first name, last name, email, gender, phone number) and submitting the form, then closing the confirmation modal.

Starting URL: https://demoqa.com/automation-practice-form

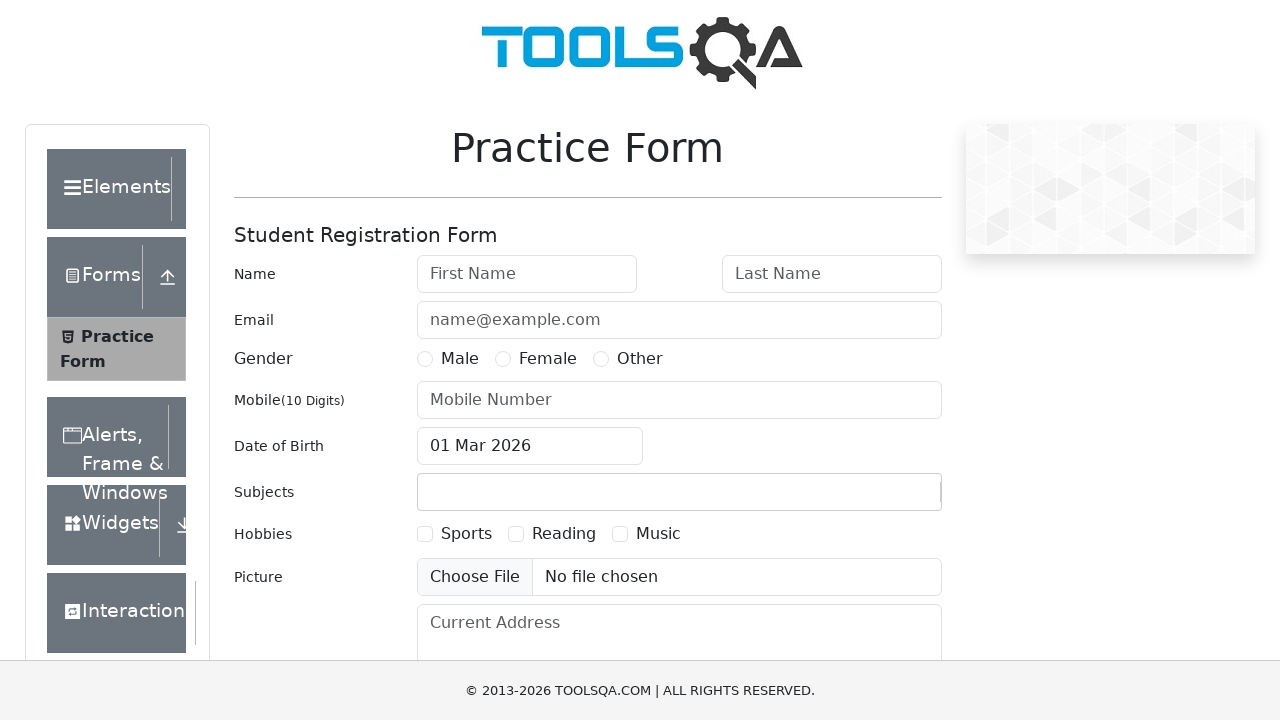

Filled first name field with 'Marcus' on #firstName
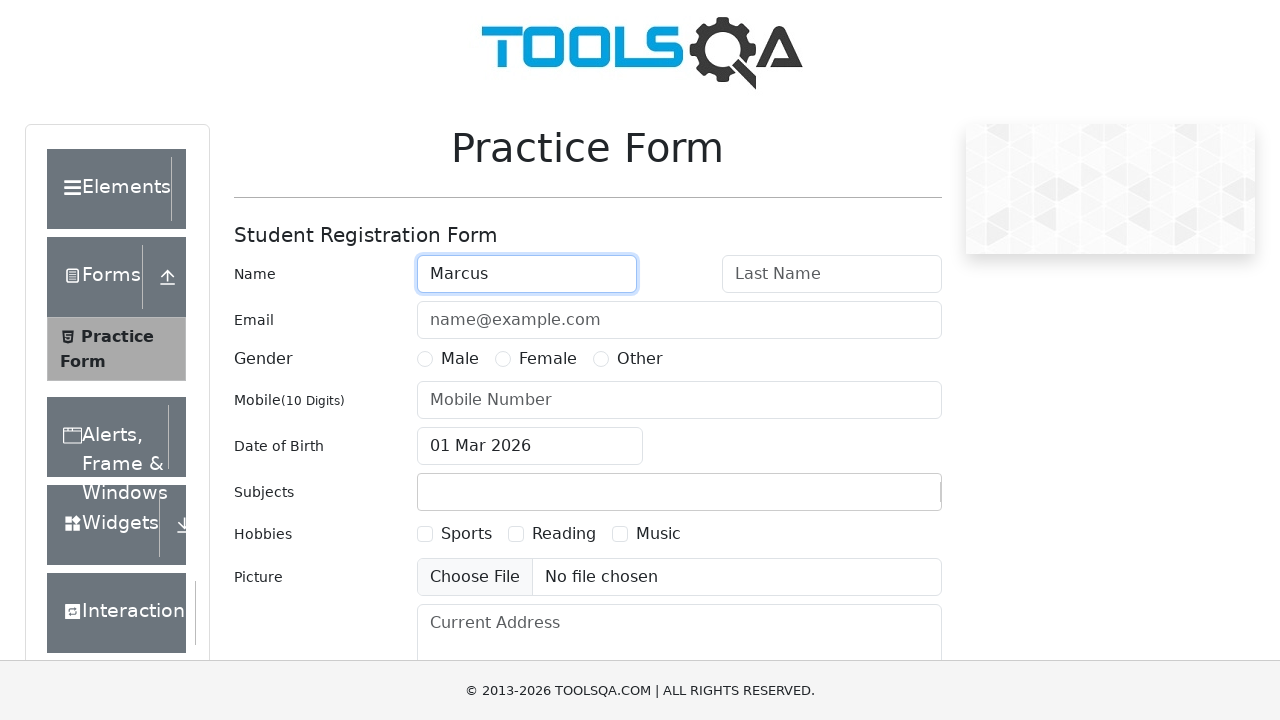

Filled last name field with 'Thompson' on #lastName
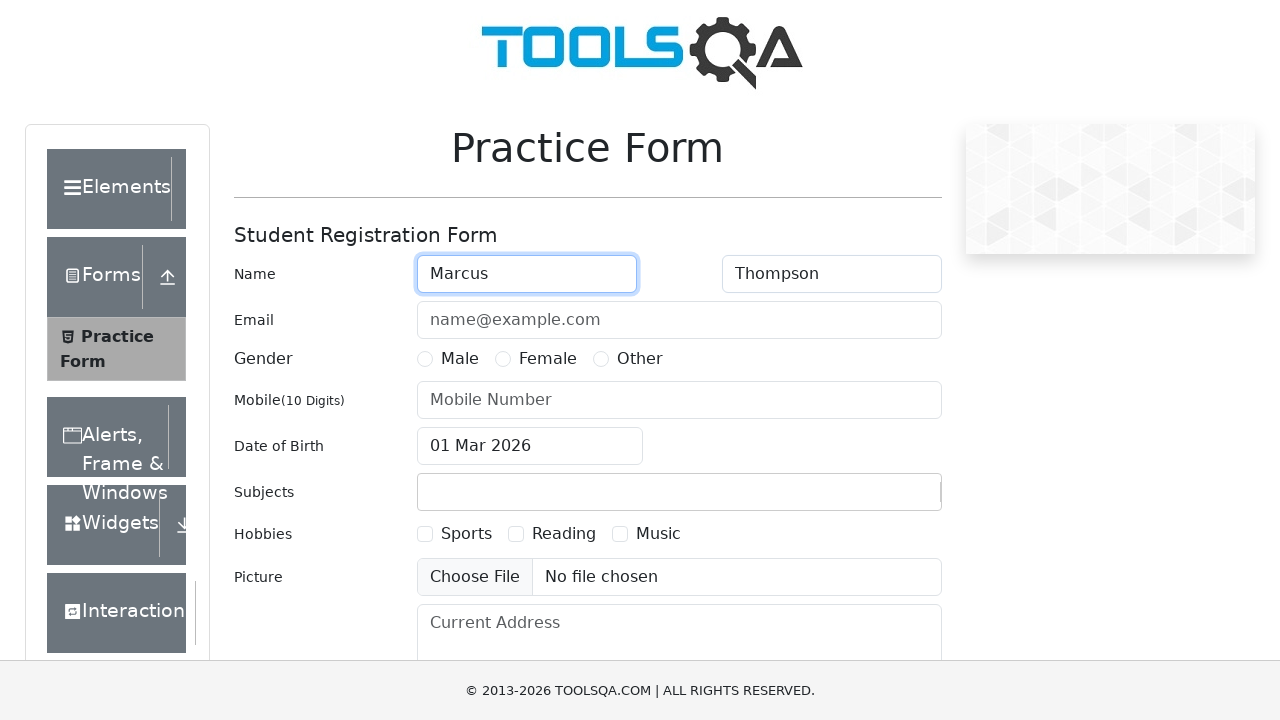

Filled email field with 'marcus.thompson@example.com' on #userEmail
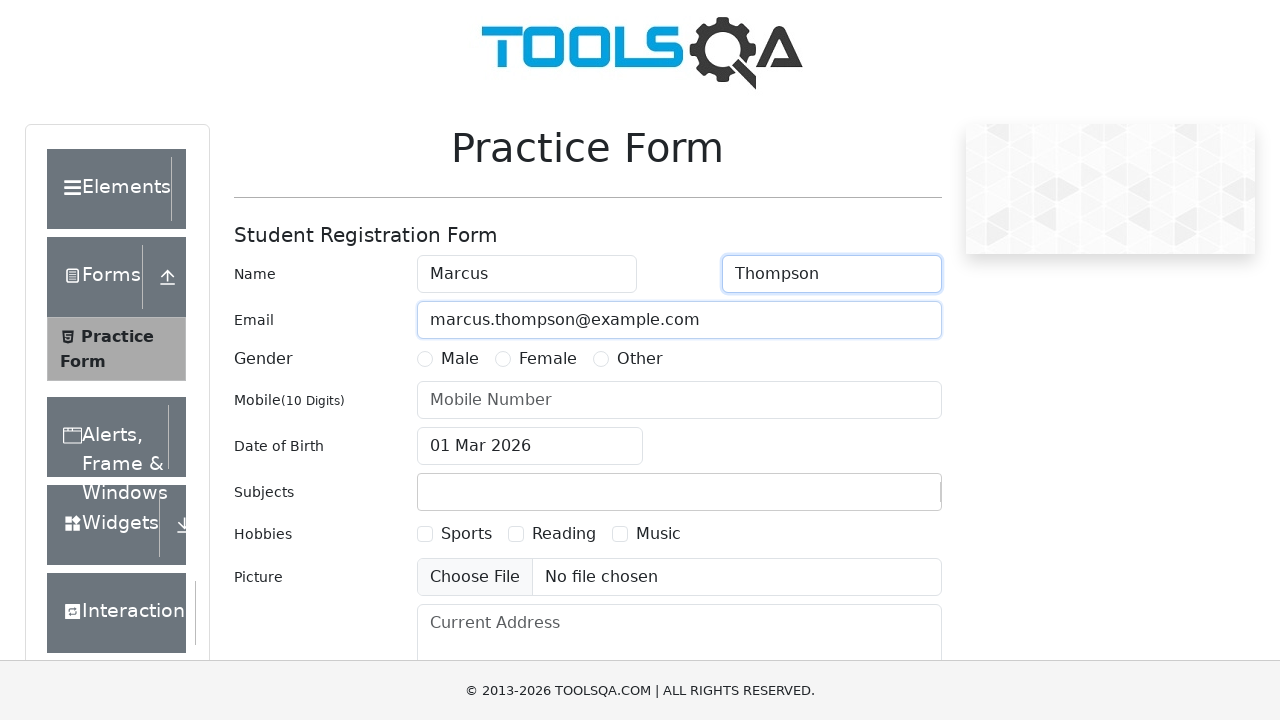

Selected Male gender option at (460, 359) on label[for='gender-radio-1']
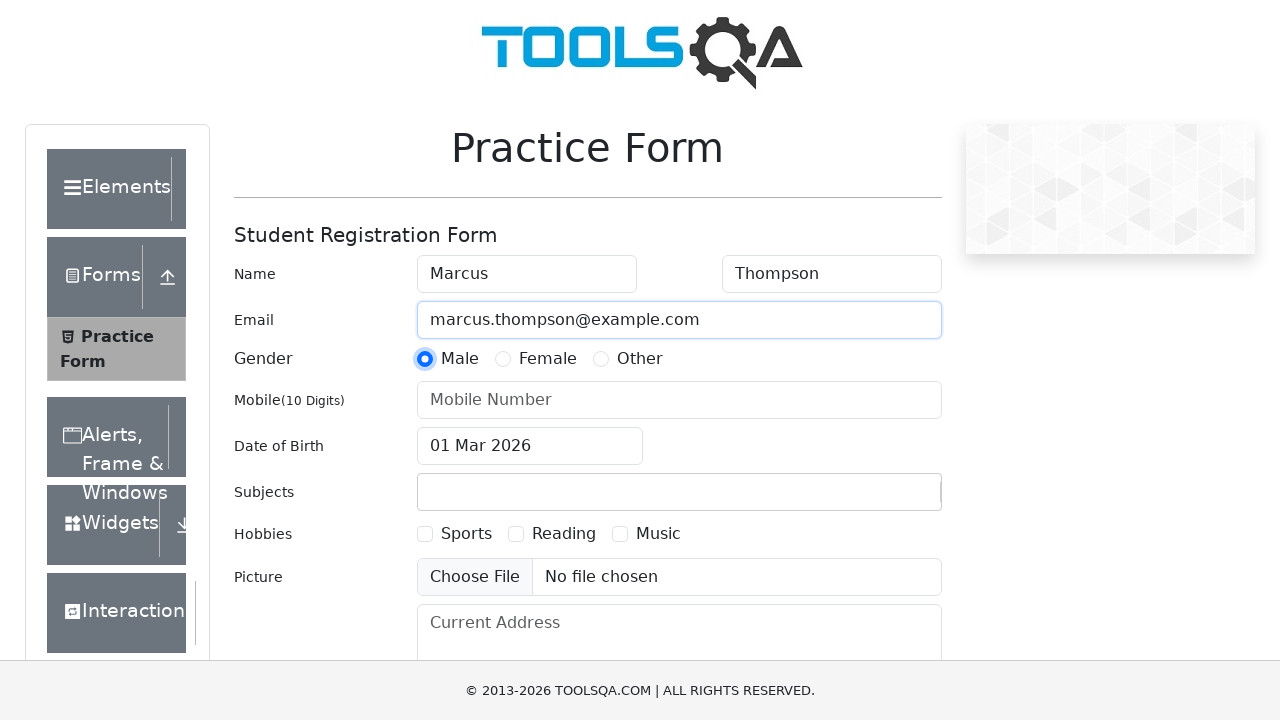

Filled phone number field with '5551234567' on #userNumber
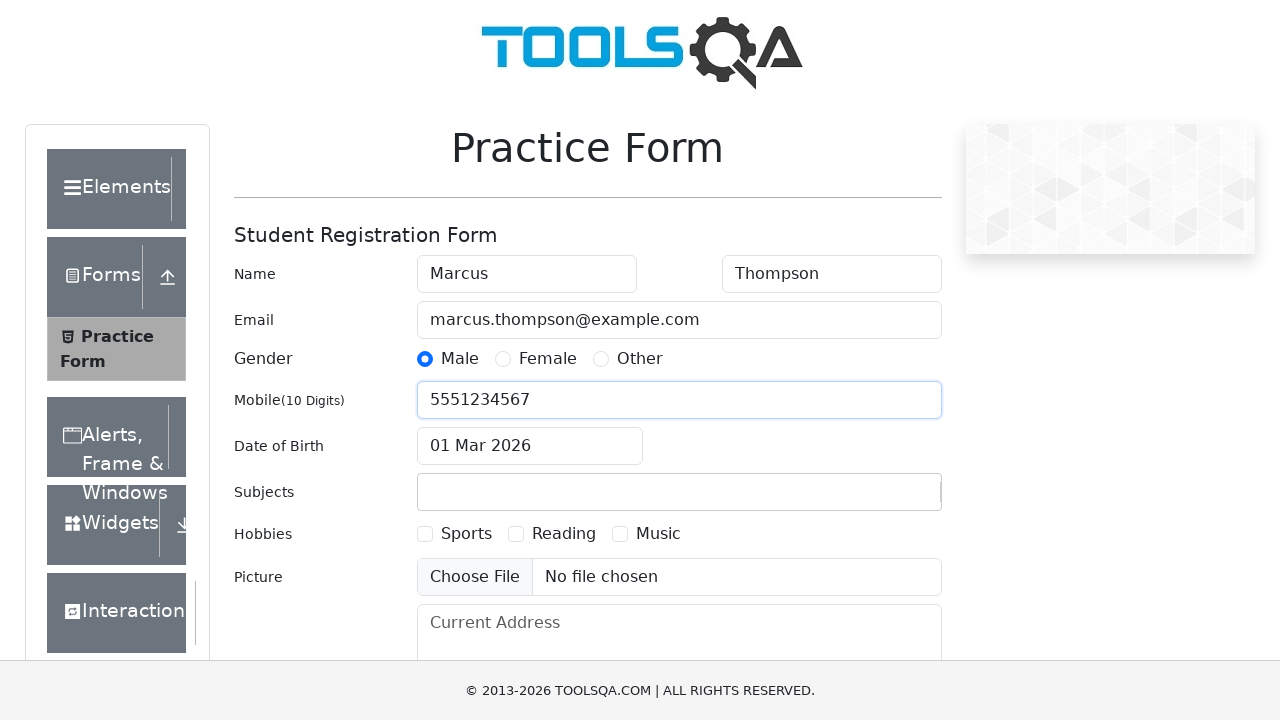

Scrolled to submit button
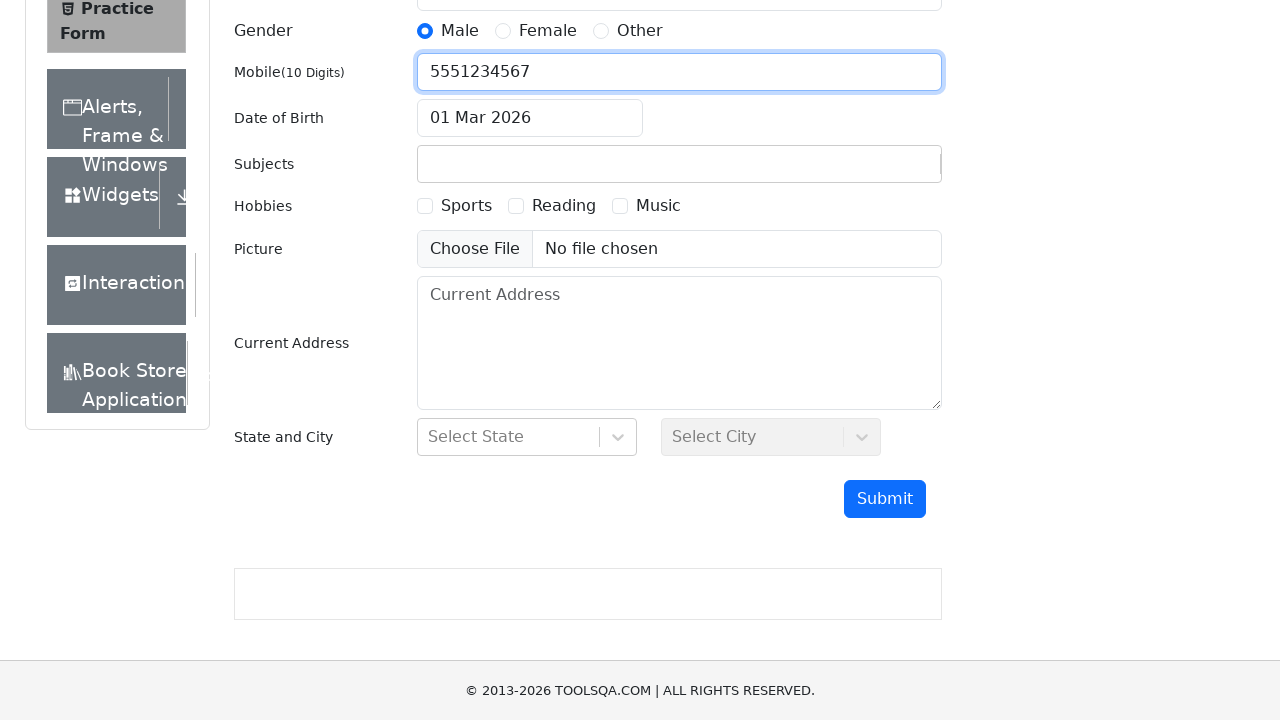

Clicked submit button to submit registration form at (885, 499) on #submit
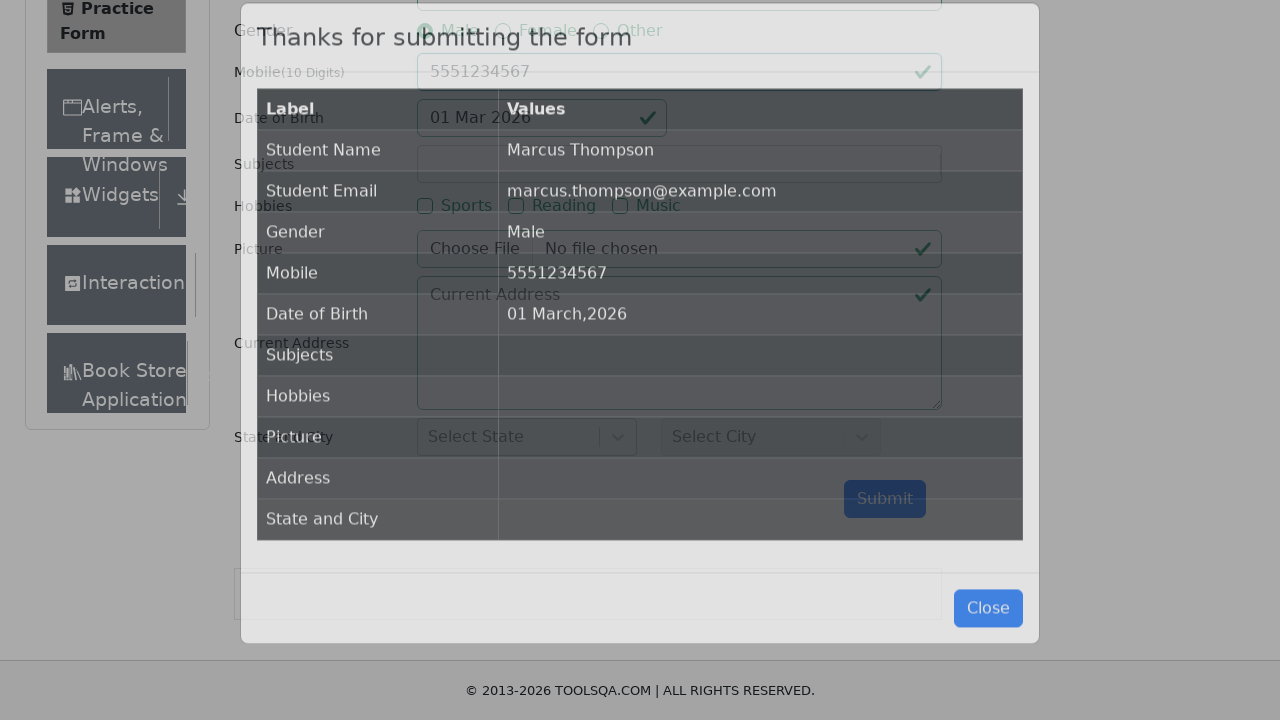

Confirmation modal appeared
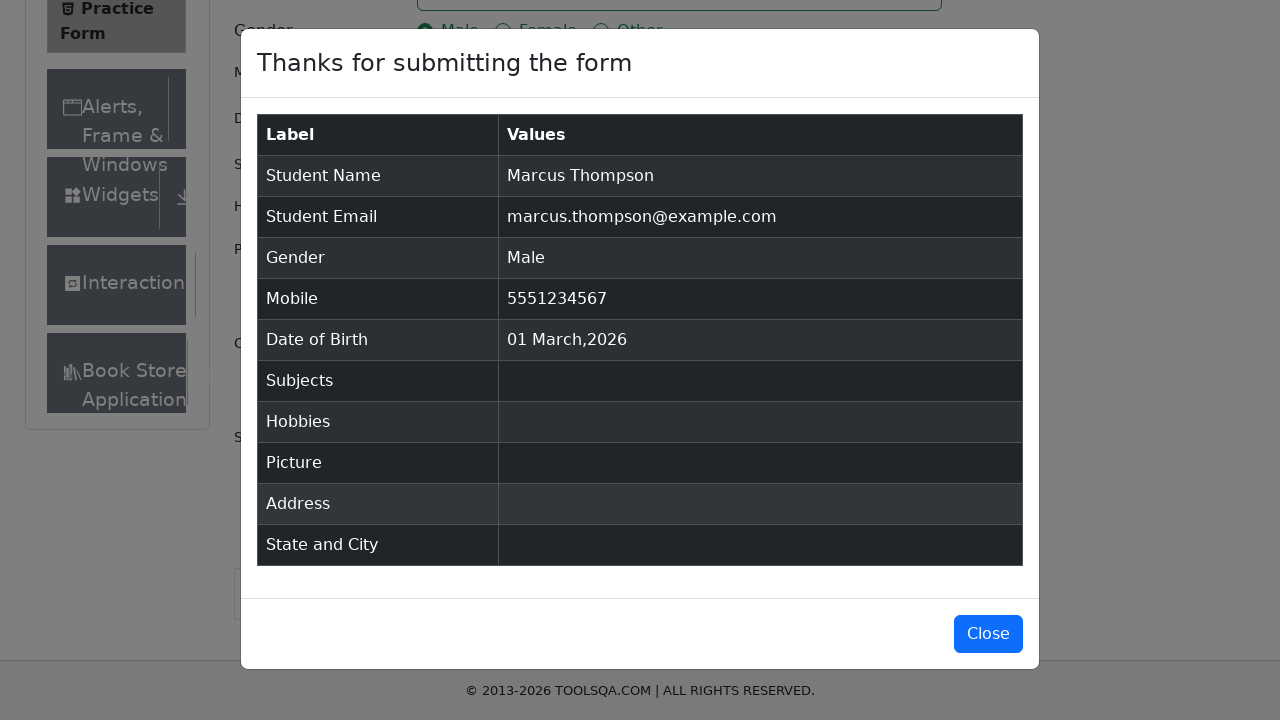

Closed confirmation modal at (988, 634) on #closeLargeModal
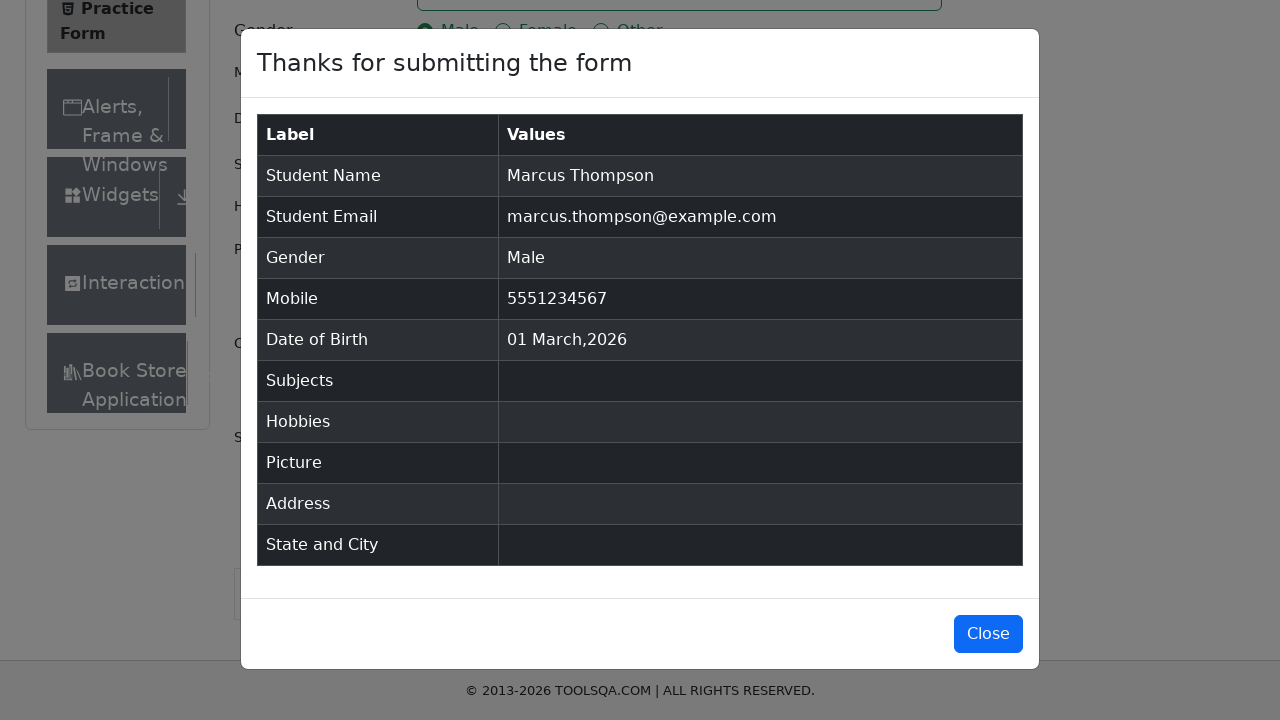

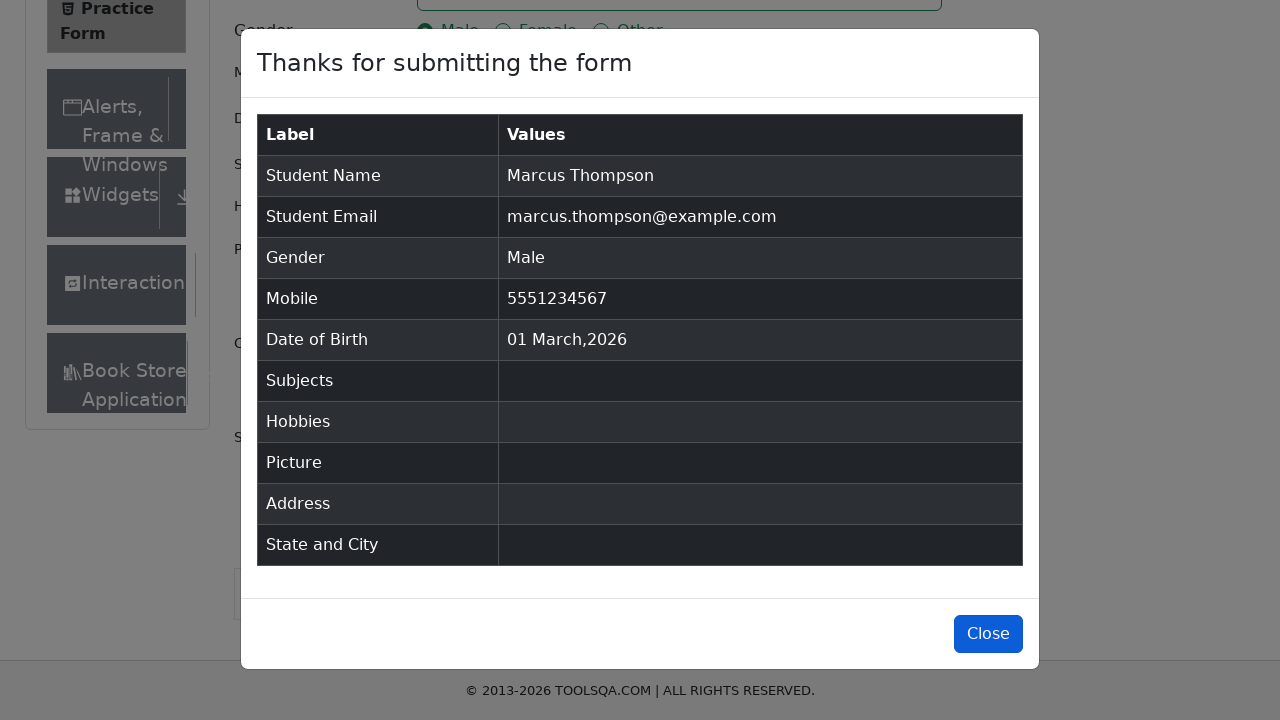